Tests JavaScript alert handling by switching to an iframe, triggering an alert, and accepting it

Starting URL: https://www.w3schools.com/jsref/tryit.asp?filename=tryjsref_alert

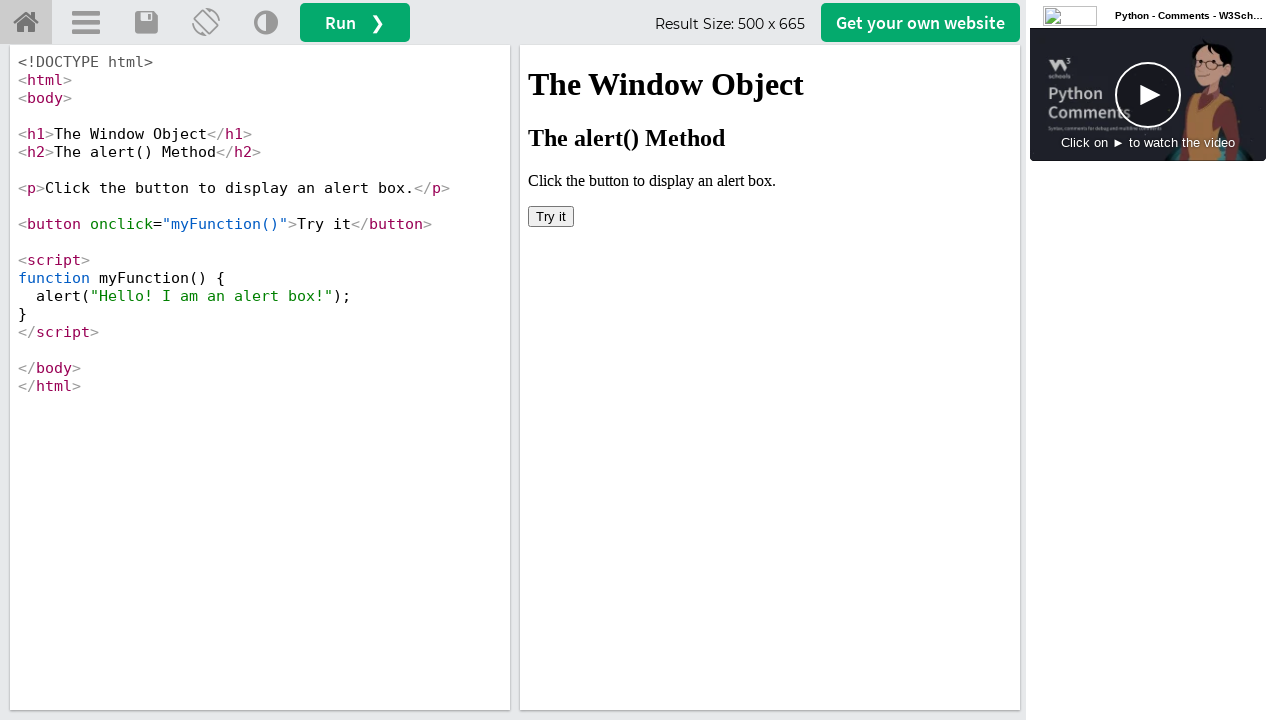

Located iframe with ID 'iframeResult' containing the demo
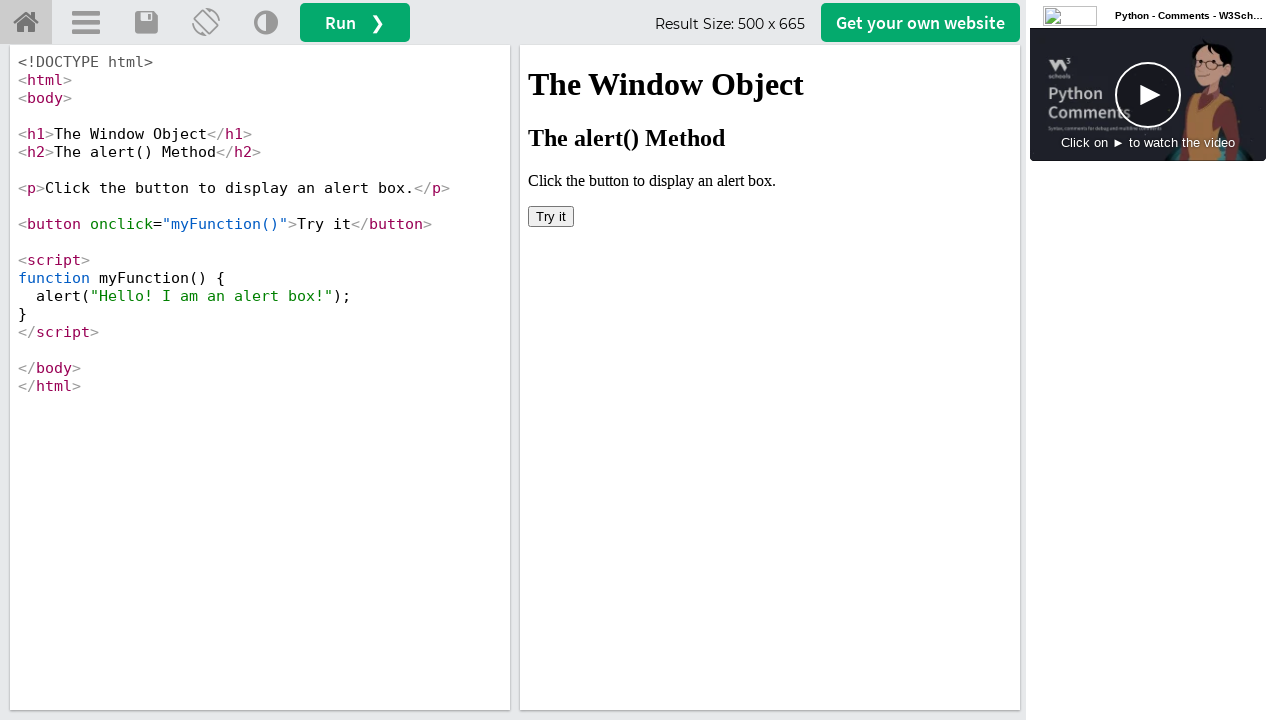

Clicked 'Try it' button to trigger JavaScript alert at (551, 216) on #iframeResult >> internal:control=enter-frame >> xpath=//button[text()='Try it']
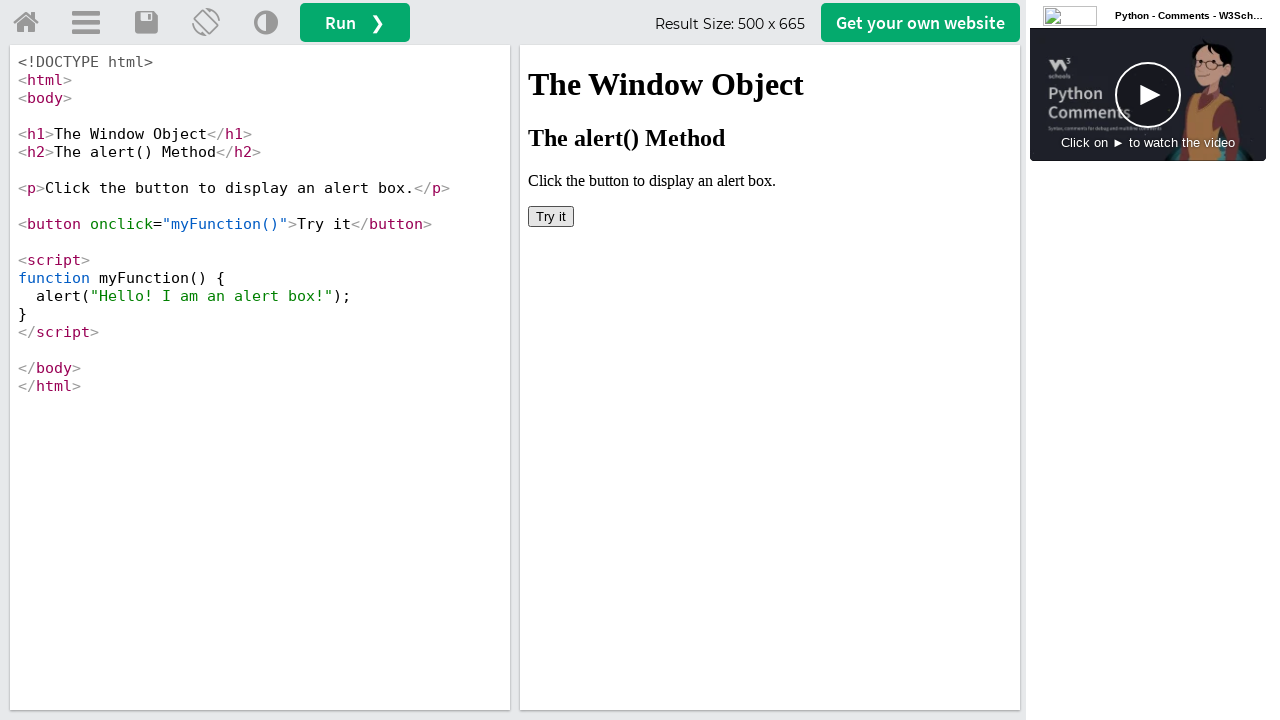

Set up dialog handler to accept JavaScript alert
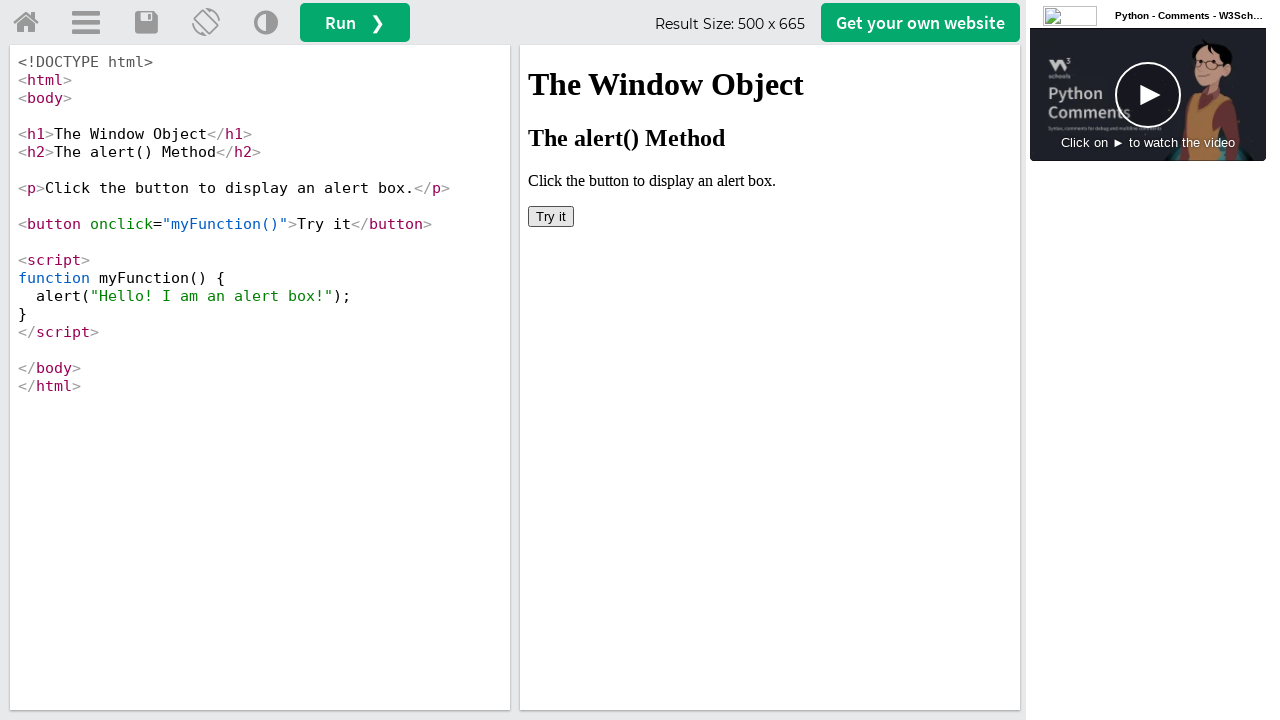

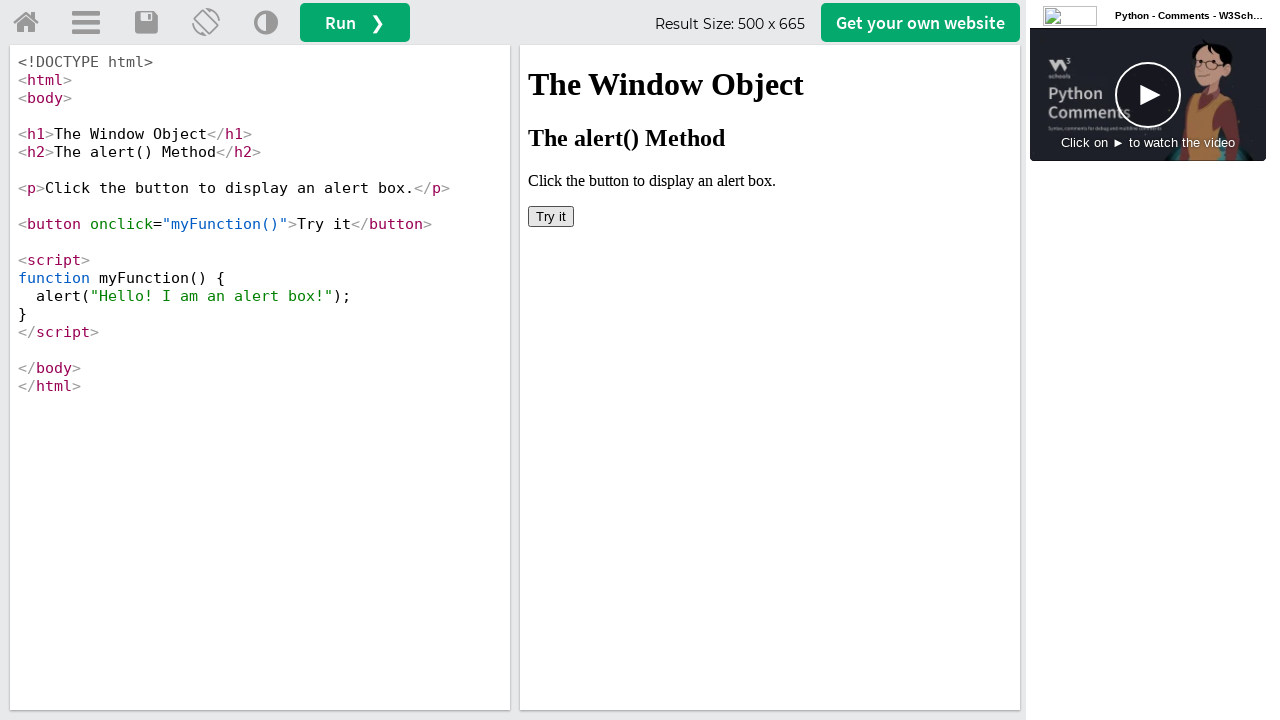